Tests opening multiple links from the footer section in new tabs and switching between them to verify all pages load correctly

Starting URL: https://rahulshettyacademy.com/AutomationPractice/

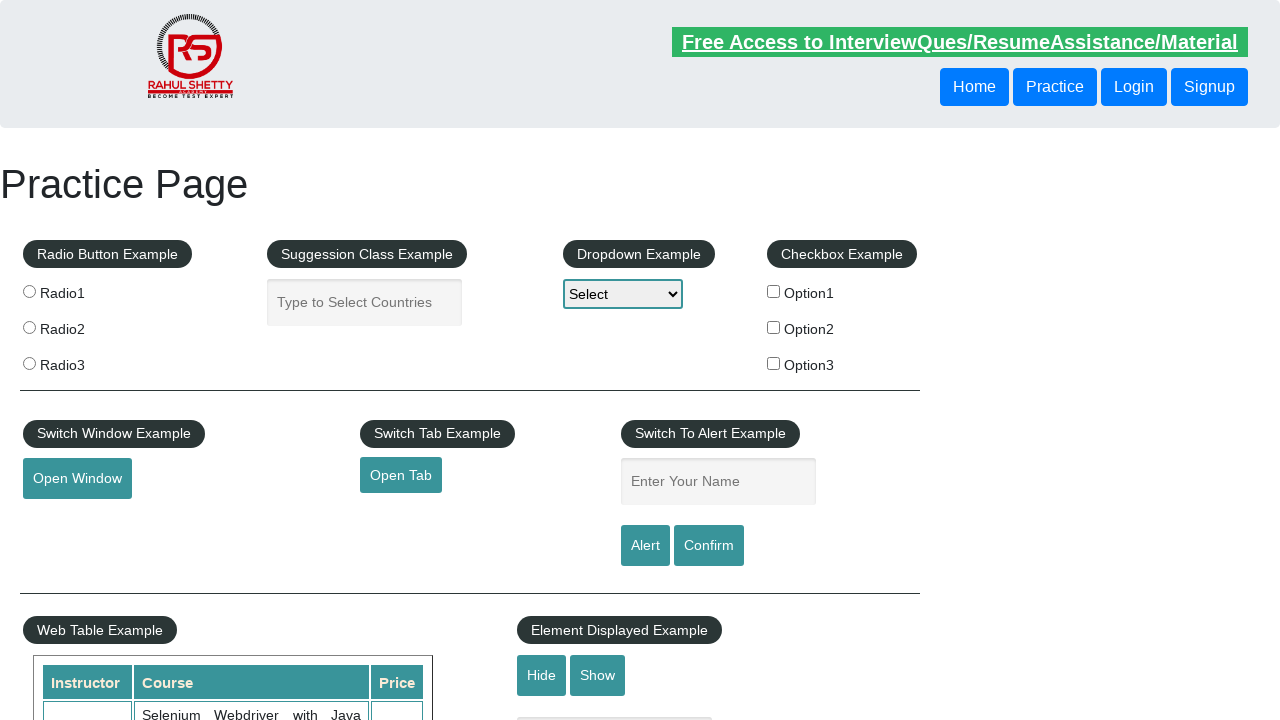

Counted total links on page: 27
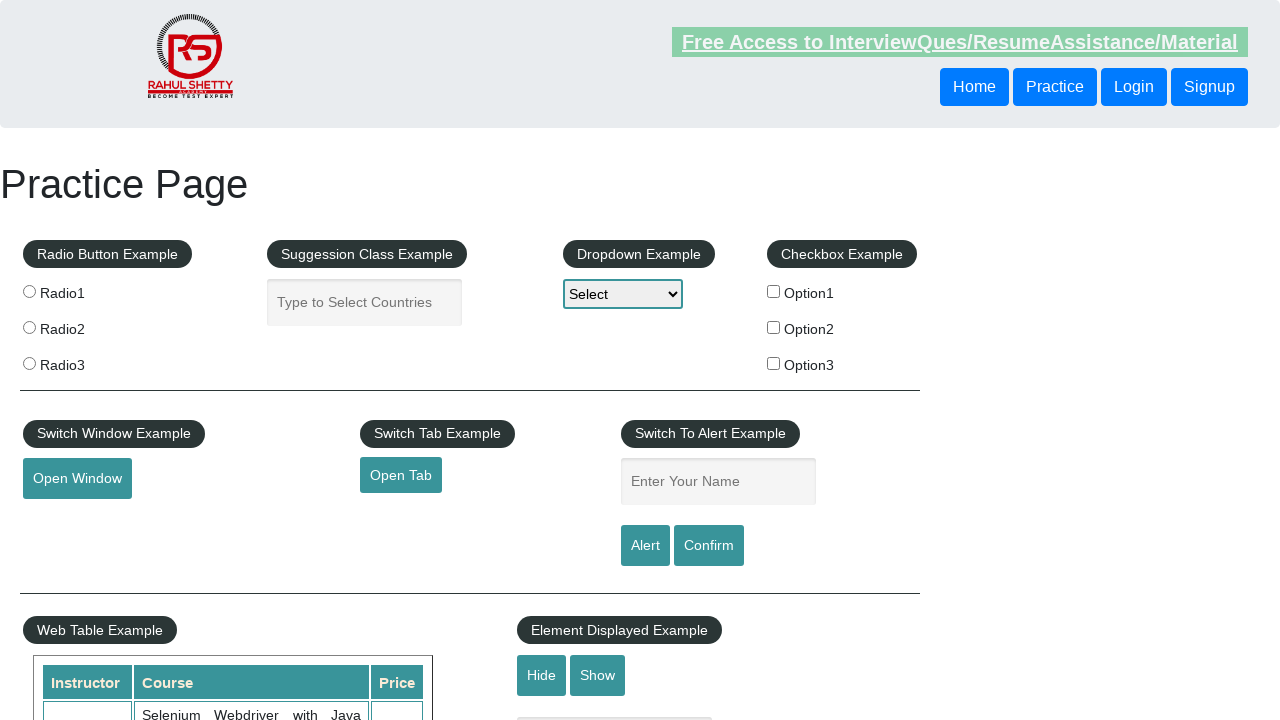

Located footer section (#gf-BIG)
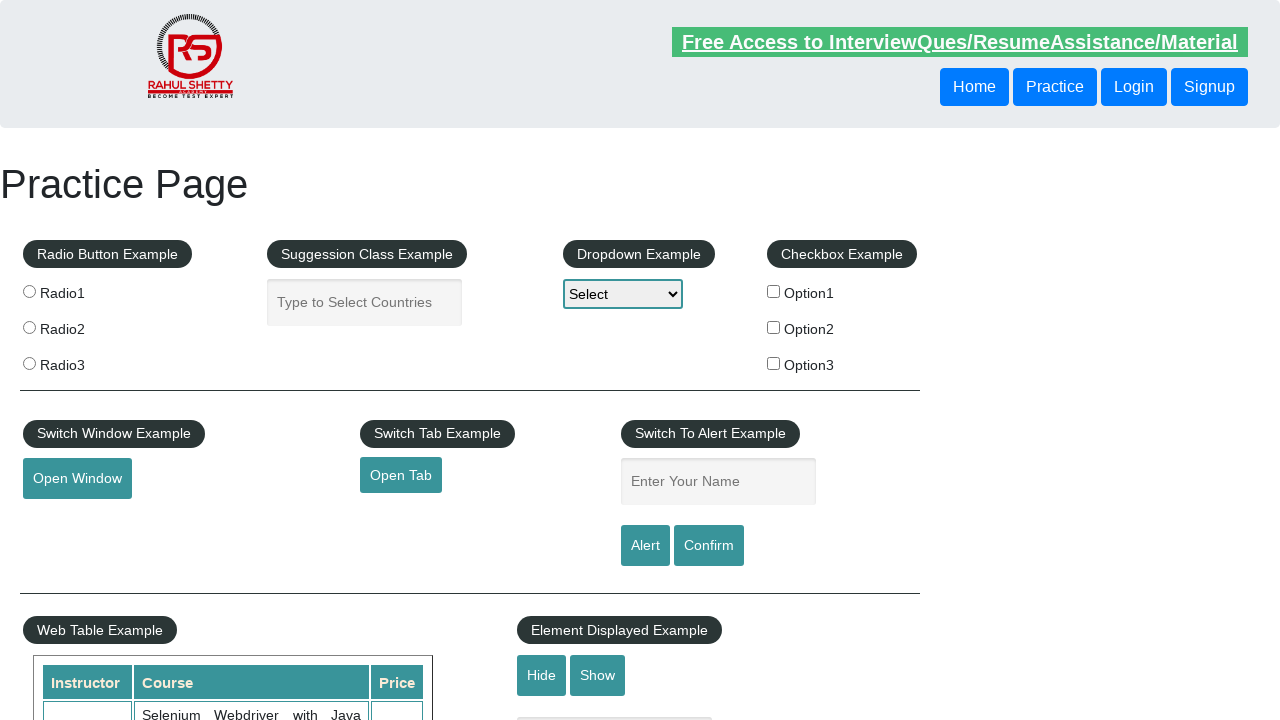

Counted links in footer: 20
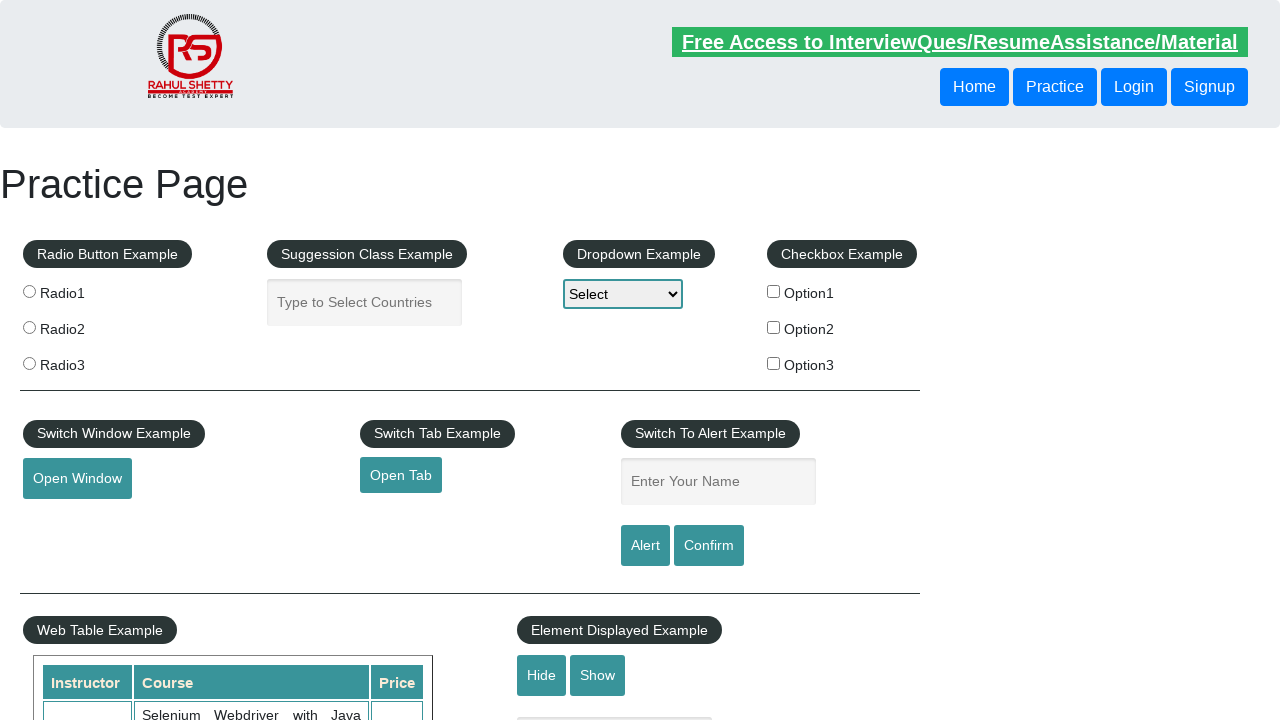

Located first column of footer
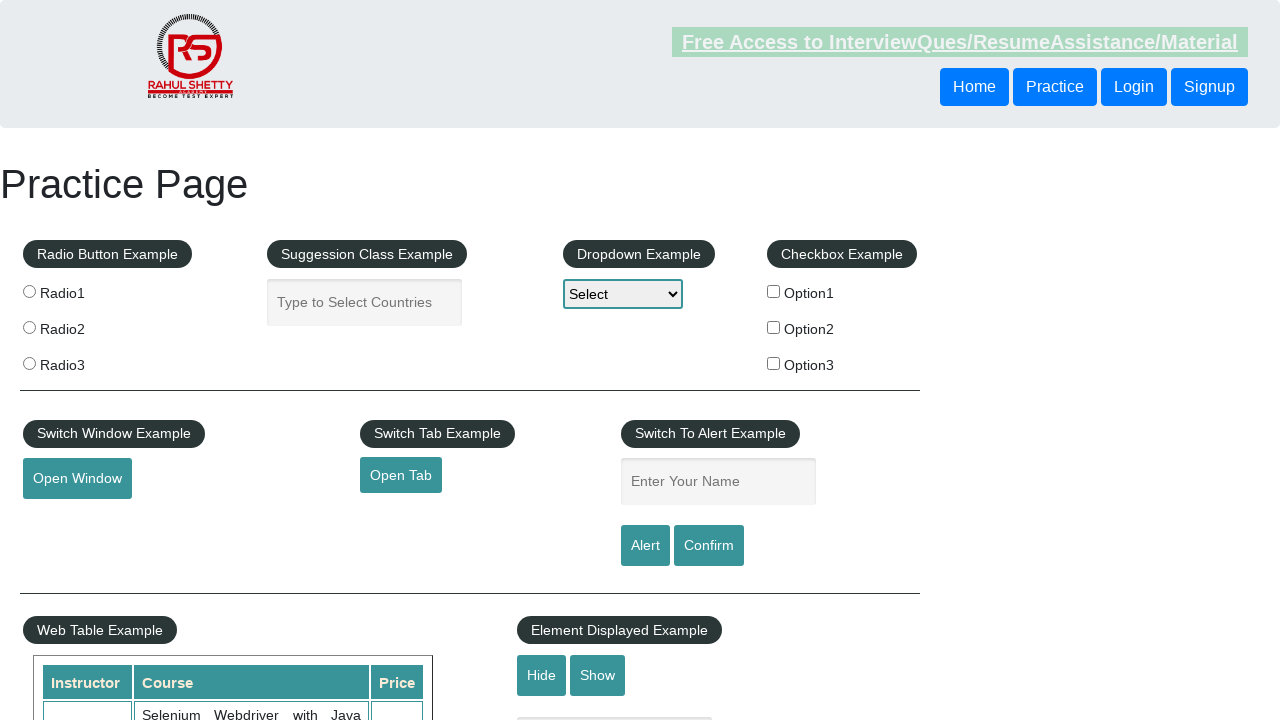

Counted links in first column: 0
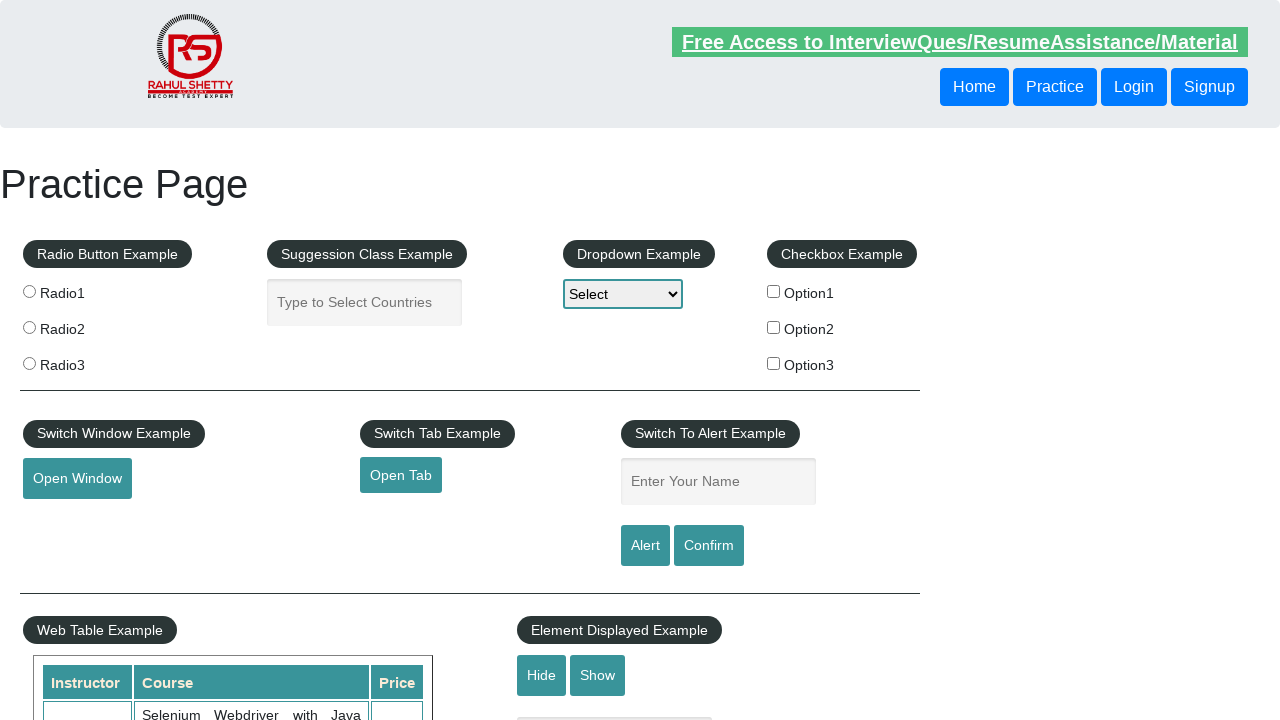

Retrieved all open tabs/pages: 1 tabs
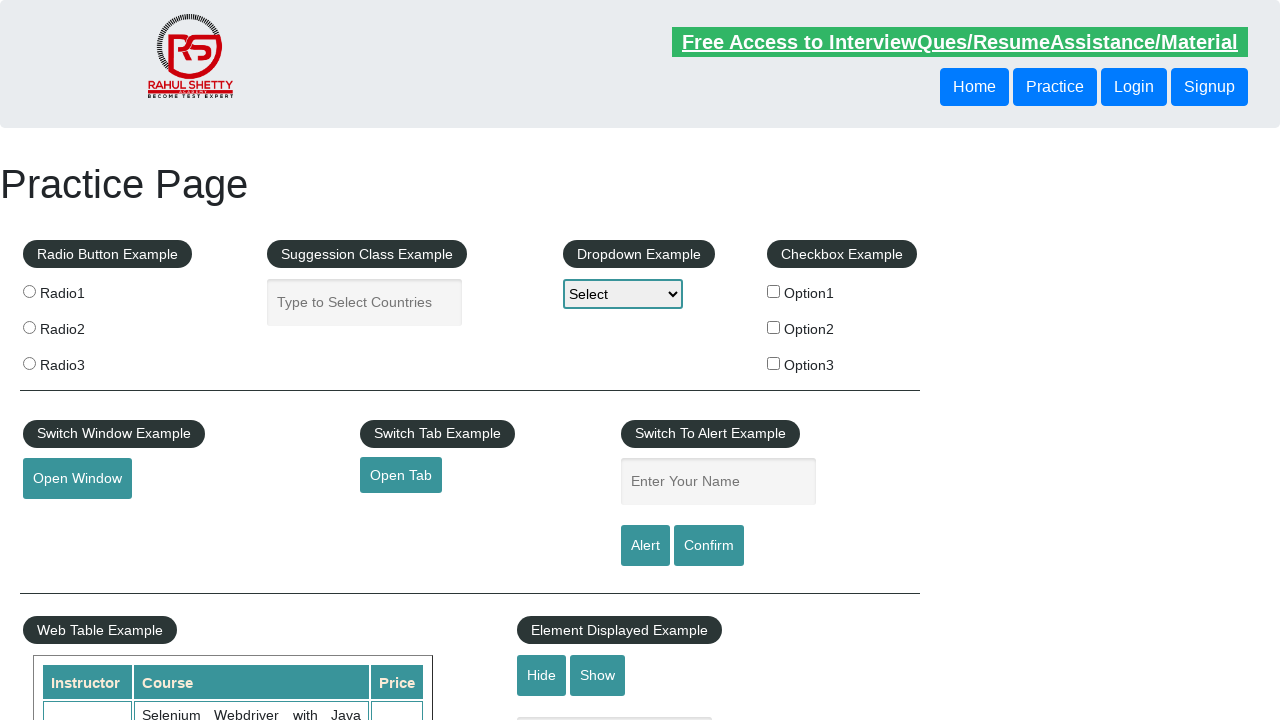

Switched to tab with title: 'Practice Page'
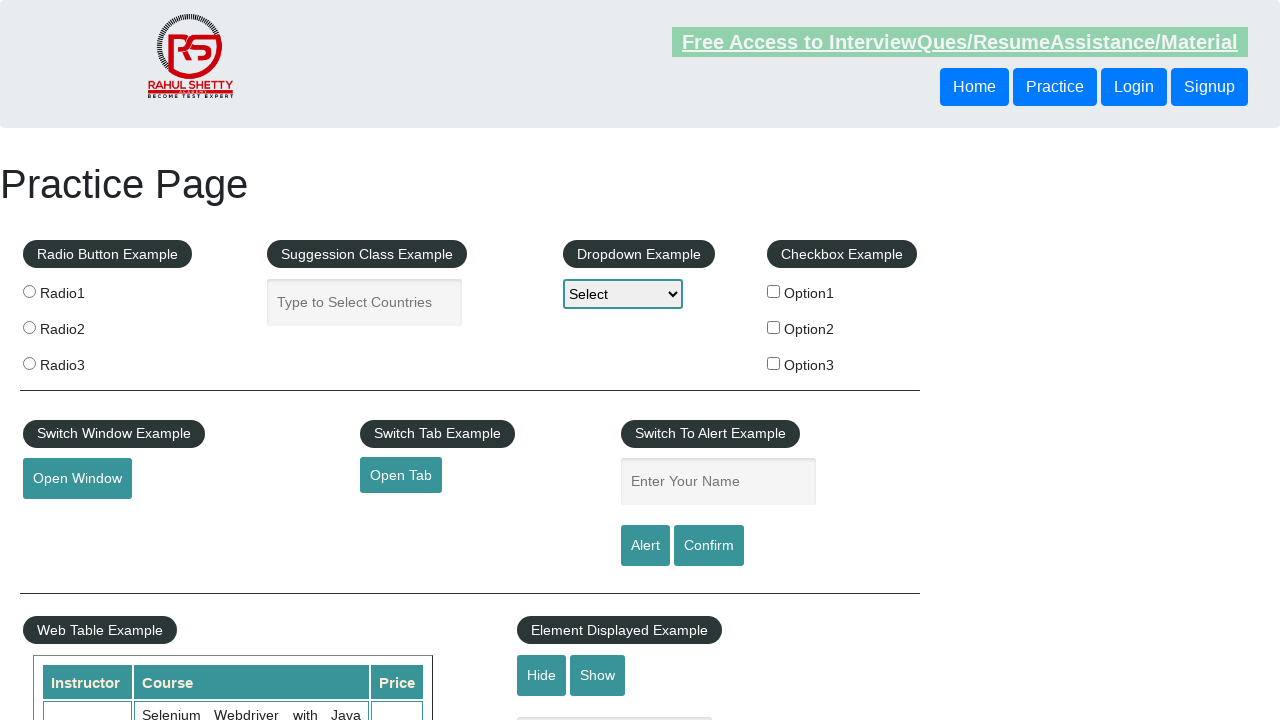

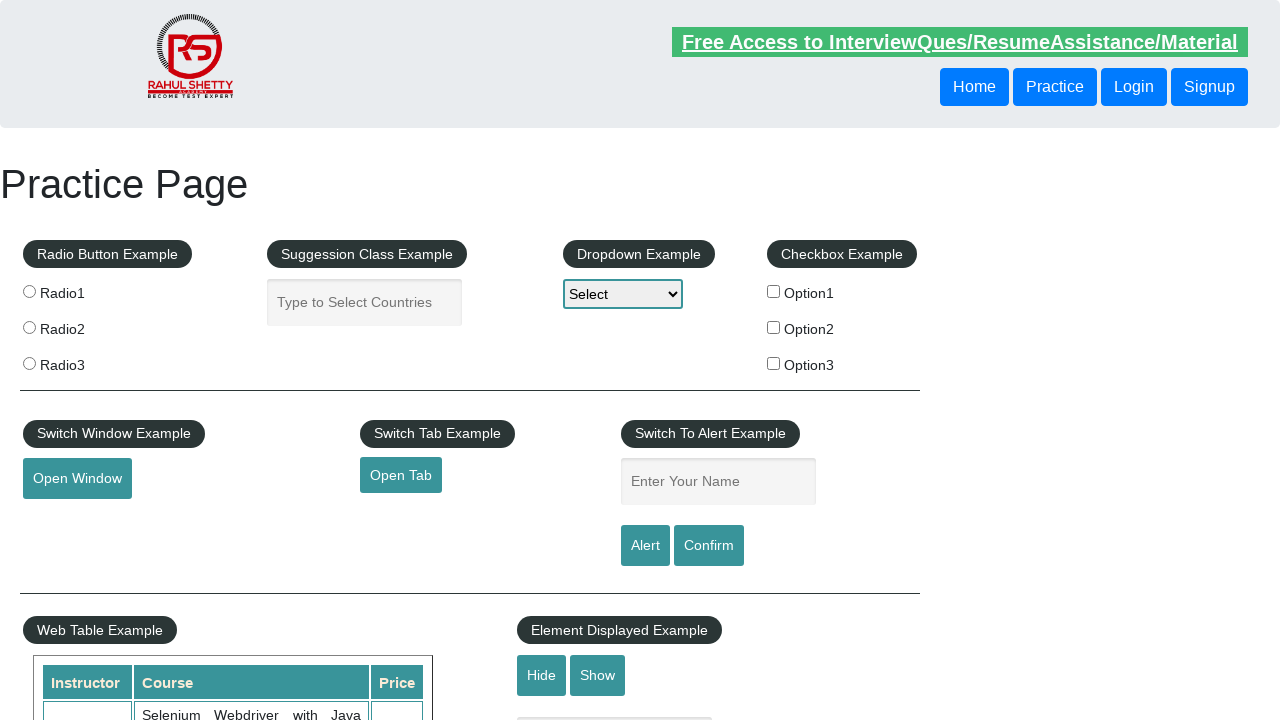